Tests alert handling by clicking a timer alert button, waiting for the alert to appear, and reading the alert text.

Starting URL: https://demoqa.com/alerts

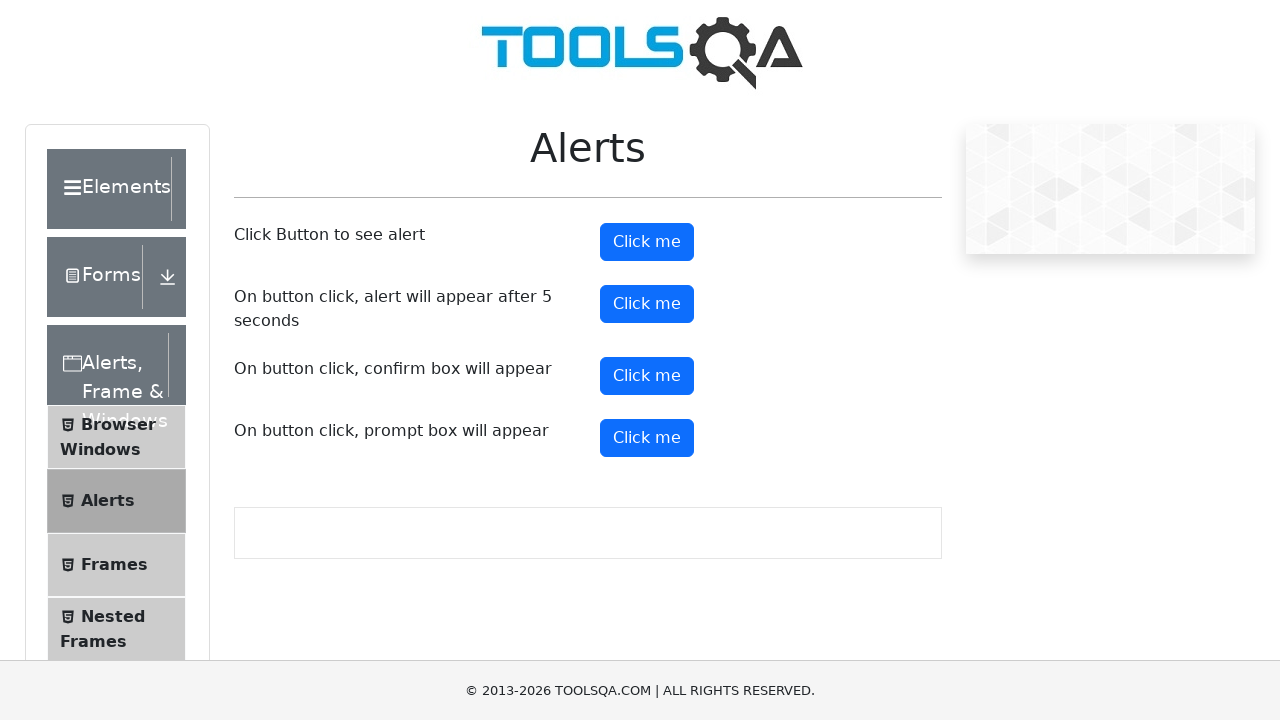

Clicked the timer alert button at (647, 304) on #timerAlertButton
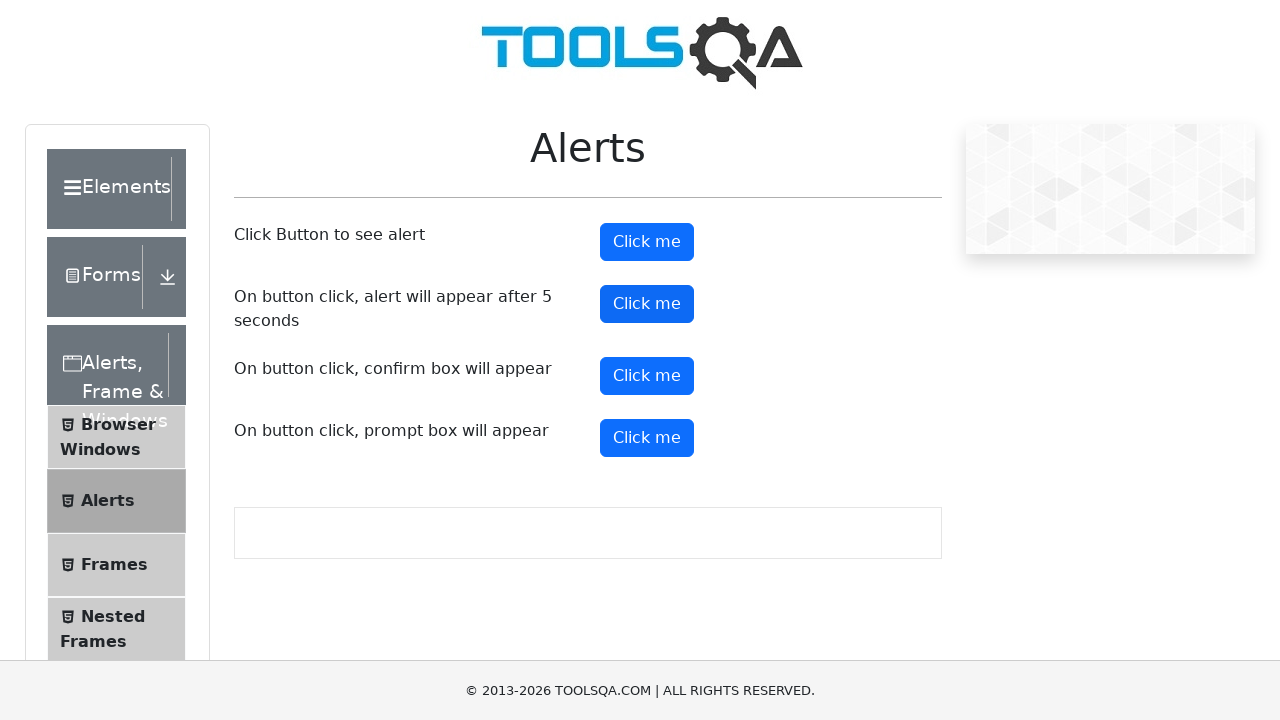

Set up dialog handler to accept and log alert message
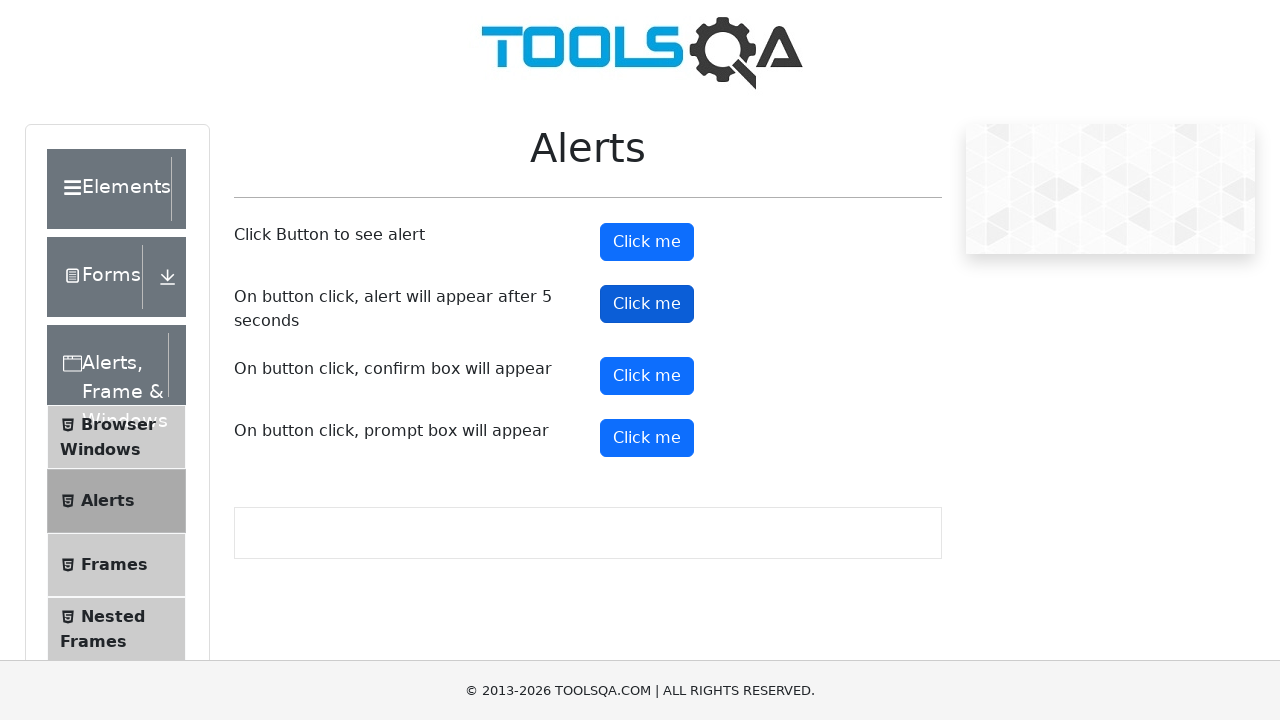

Waited 6 seconds for the timer alert to appear and be handled
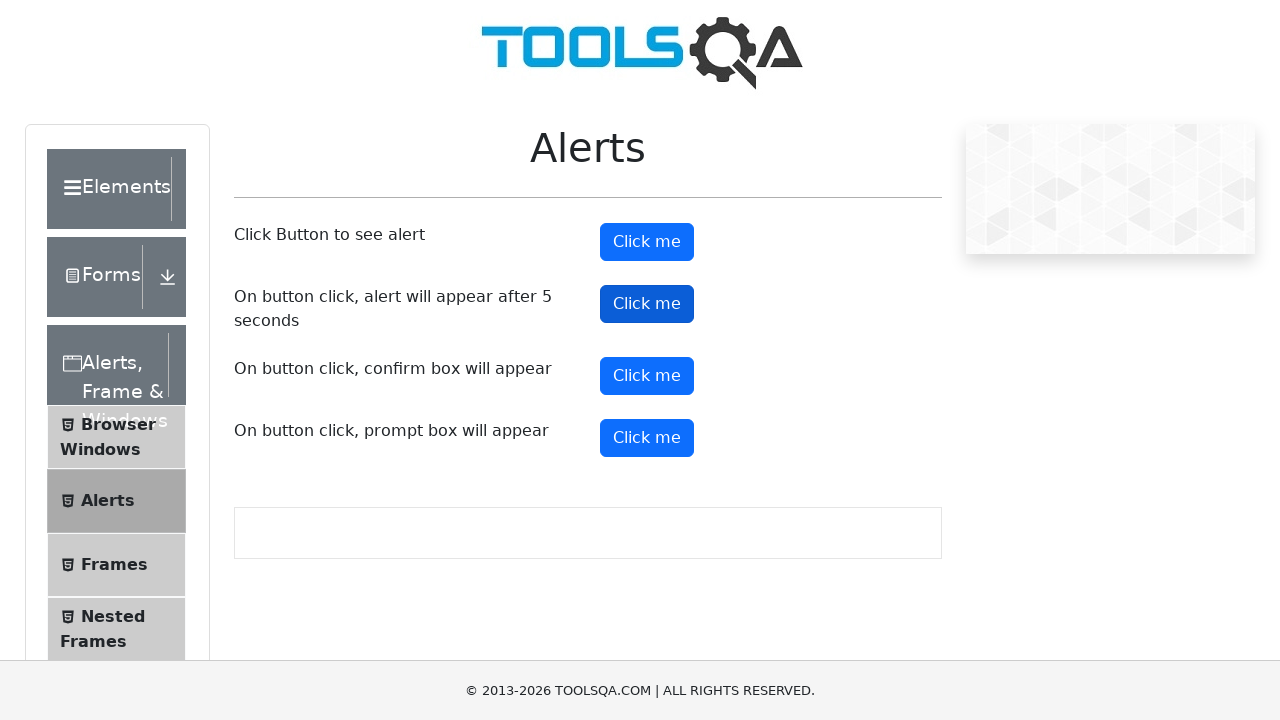

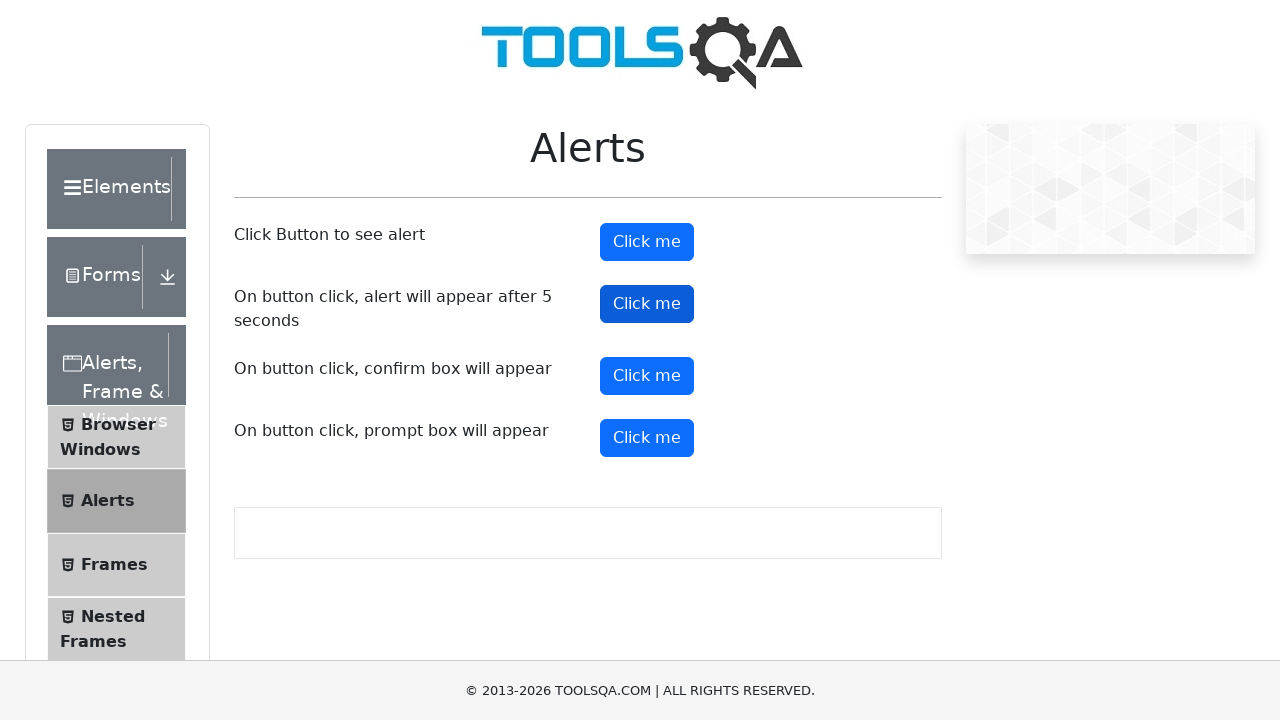